Tests checking the "I have tried TestCafe" checkbox and verifies a slider becomes visible

Starting URL: https://devexpress.github.io/testcafe/example/

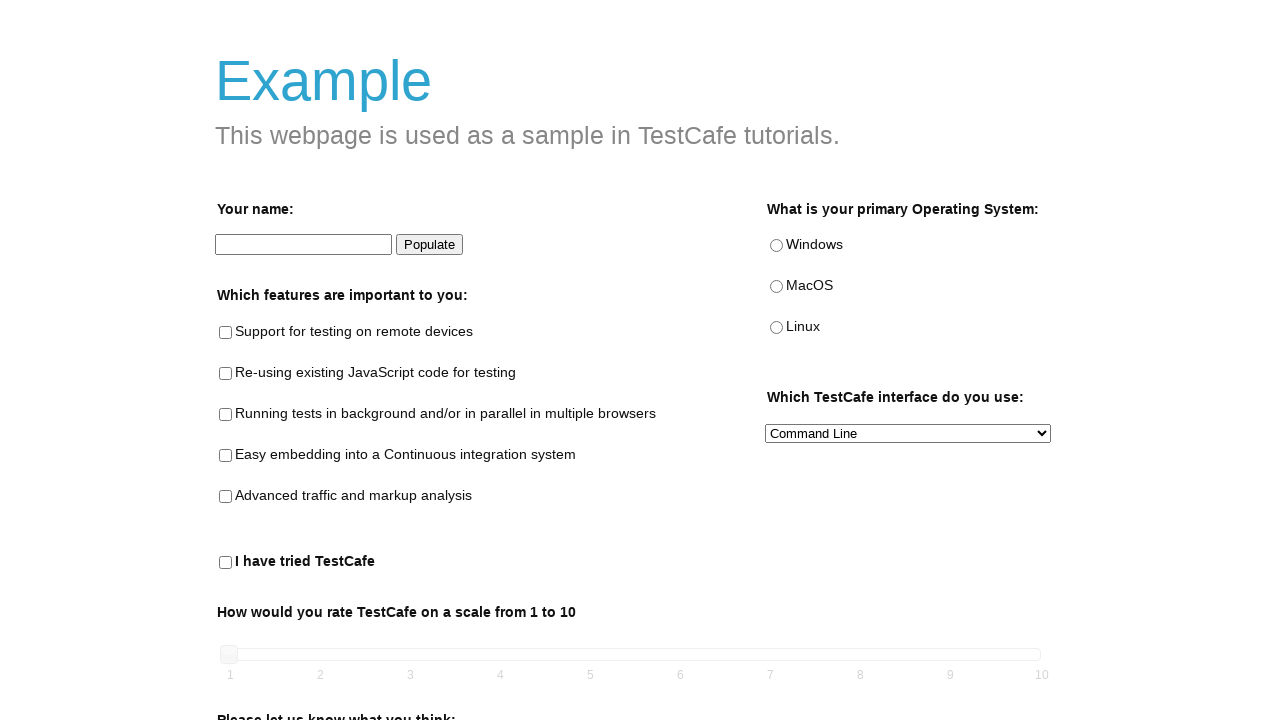

Checked the 'I have tried TestCafe' checkbox at (226, 563) on #tried-test-cafe
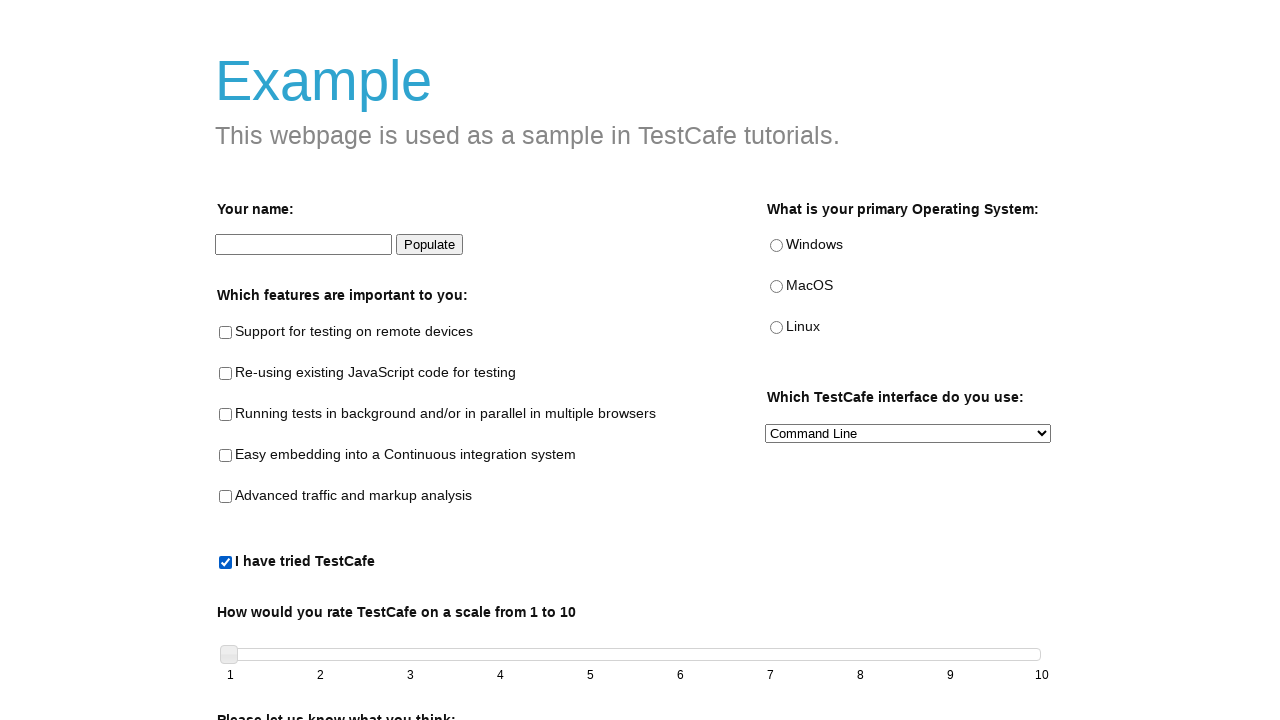

Verified that the slider became visible after checking the checkbox
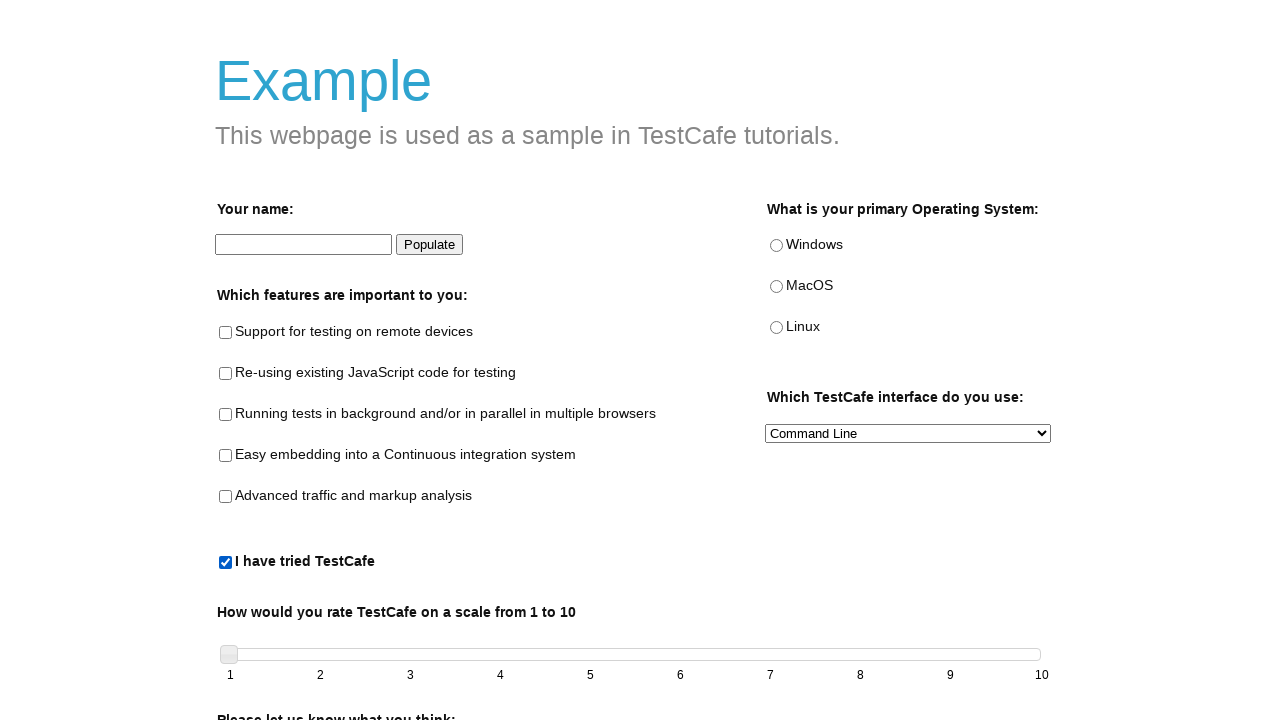

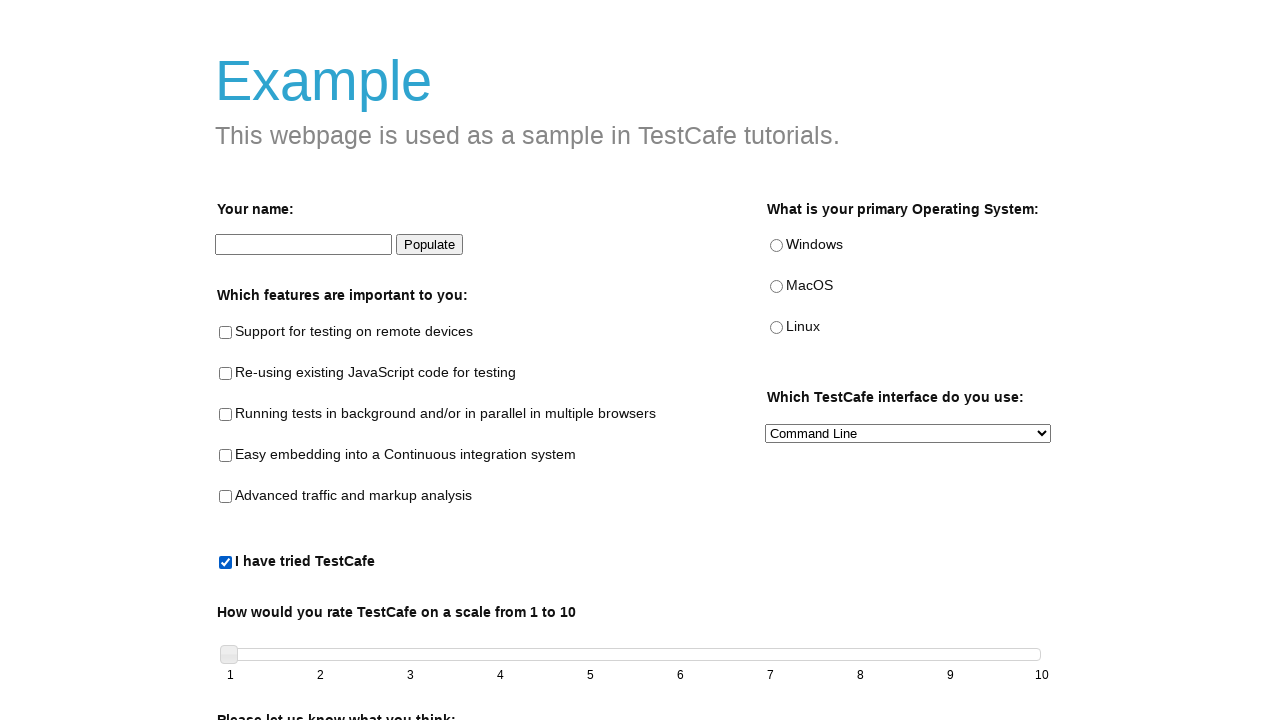